Opens the ENAIRE drones website, which is a Spanish drone airspace information portal

Starting URL: https://drones.enaire.es/

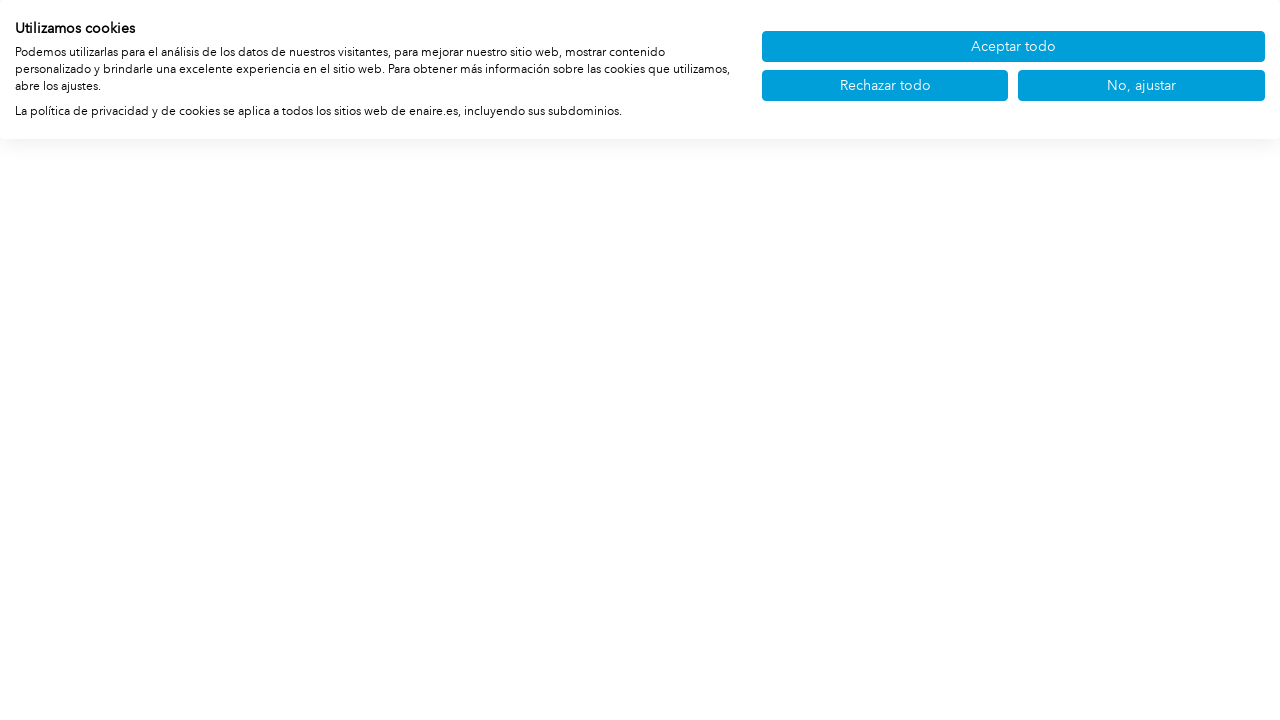

Waited for ENAIRE drones website to load (domcontentloaded)
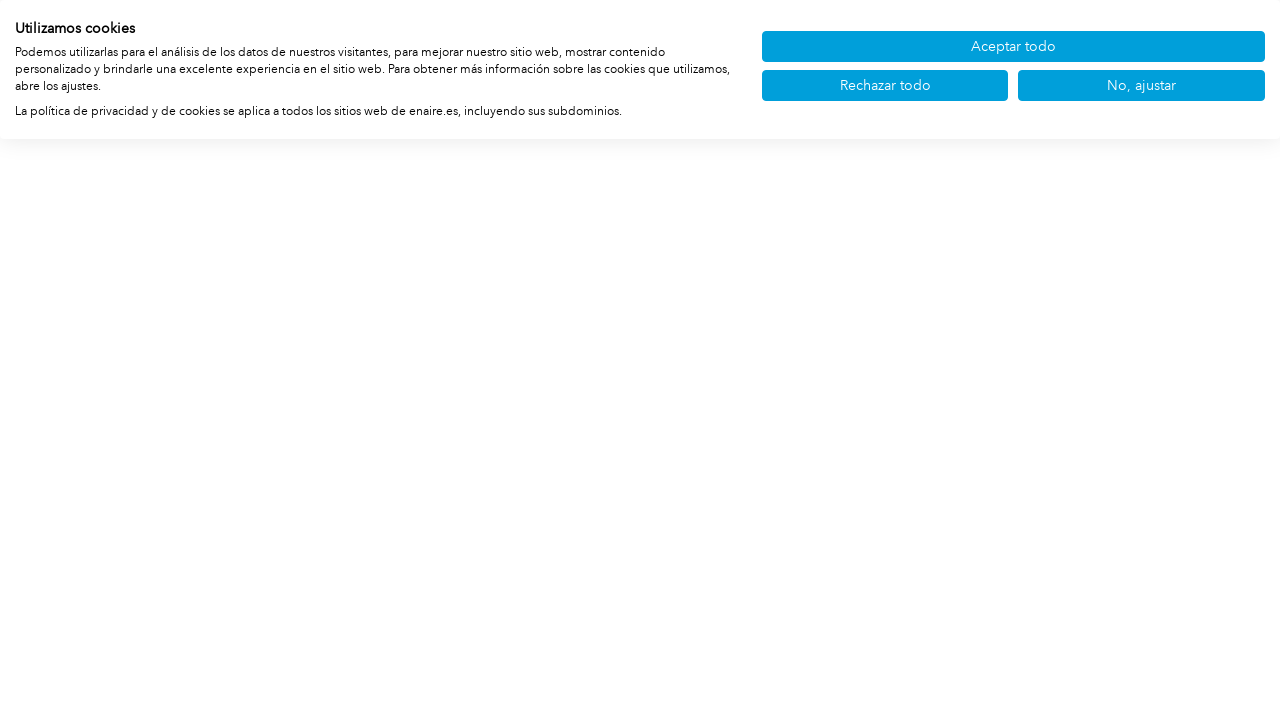

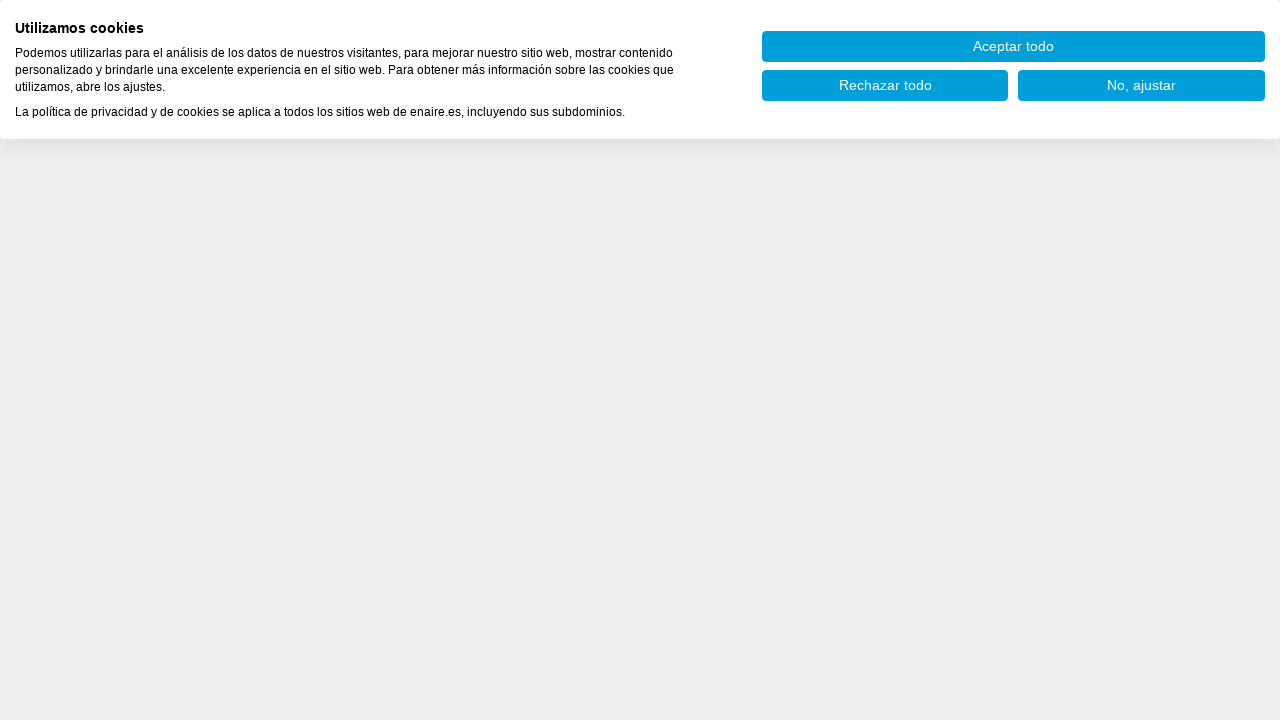